Tests dynamic content generation by clicking a button and waiting for specific text to appear

Starting URL: https://www.training-support.net/webelements/dynamic-content

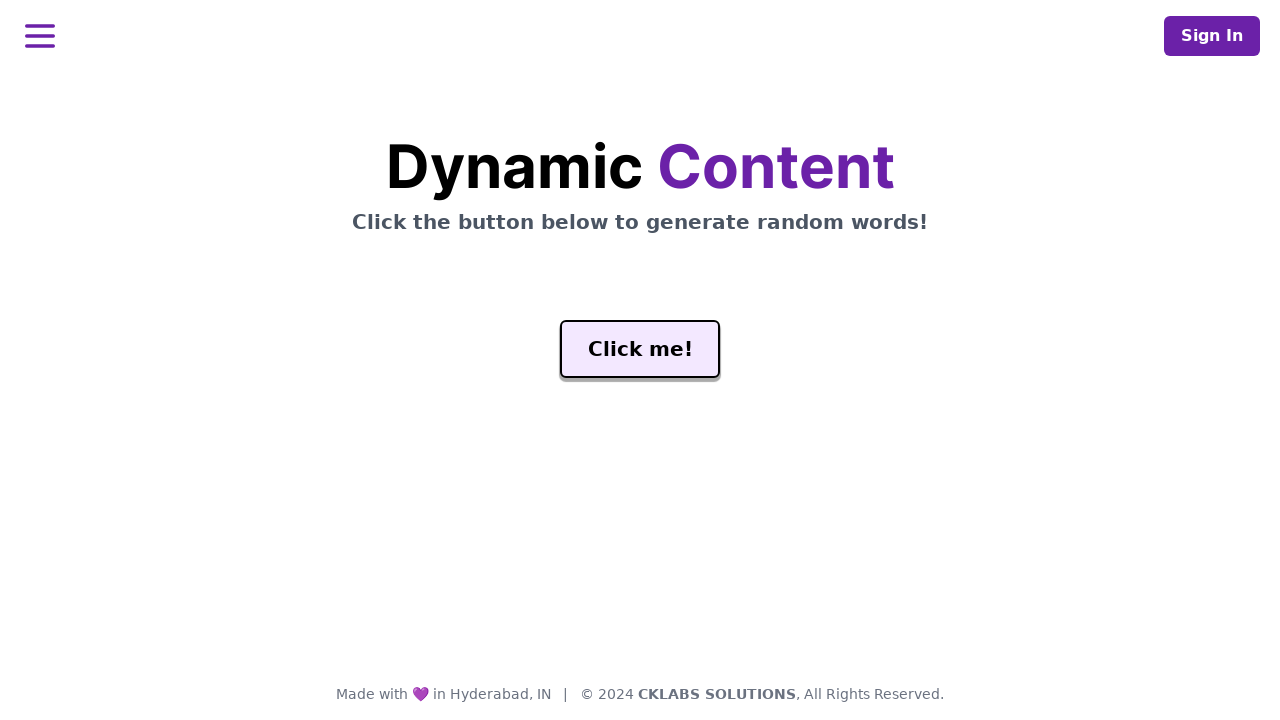

Clicked generate button to trigger dynamic content at (640, 349) on #genButton
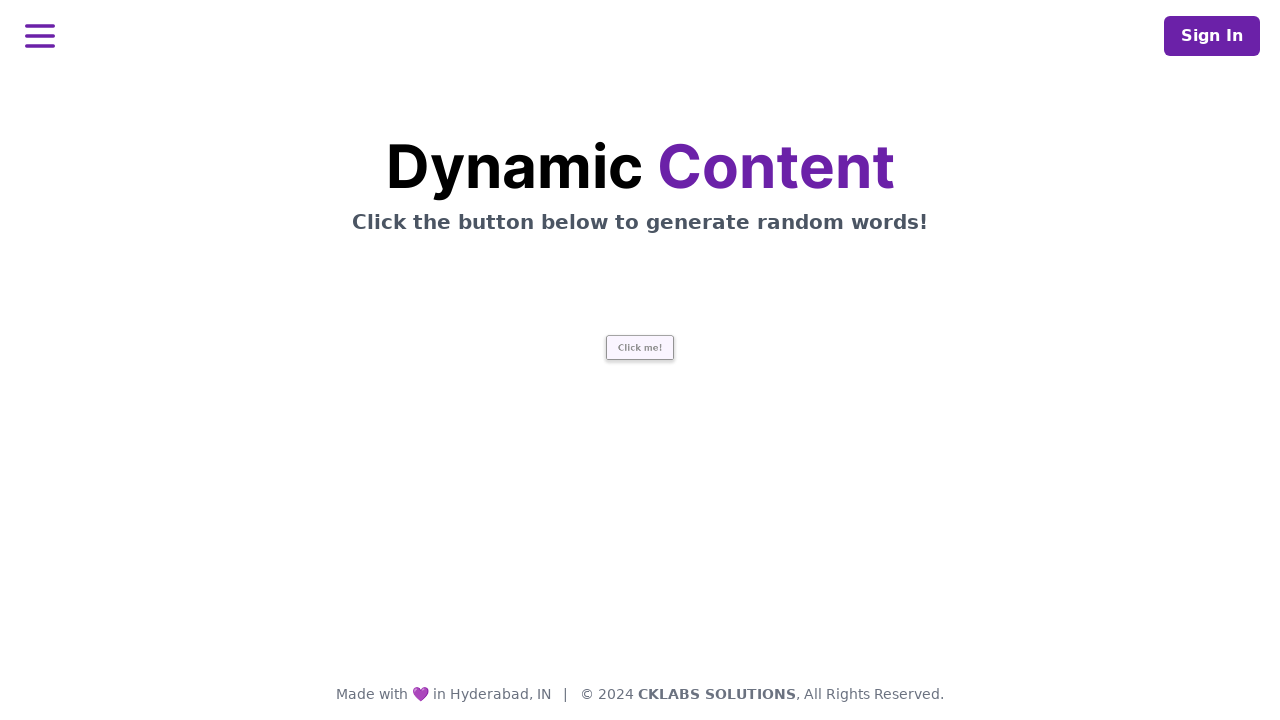

Waited for 'release' text to appear in word element
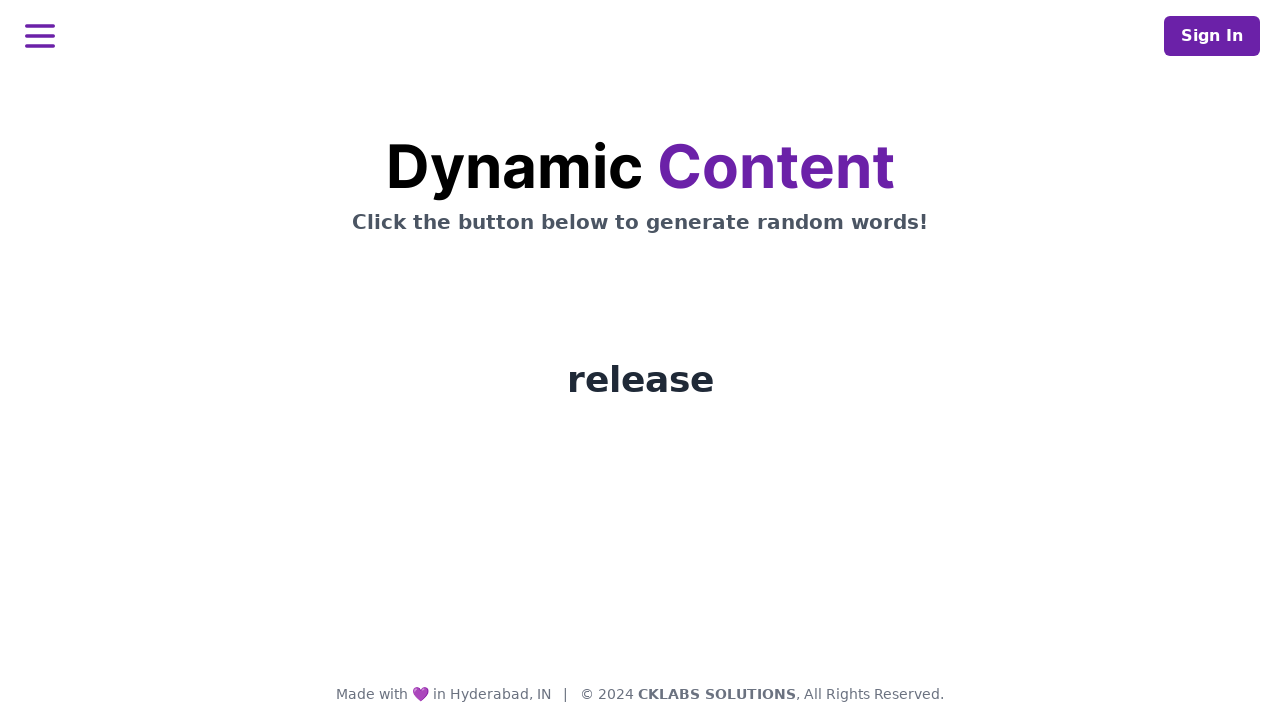

Retrieved generated word text: release
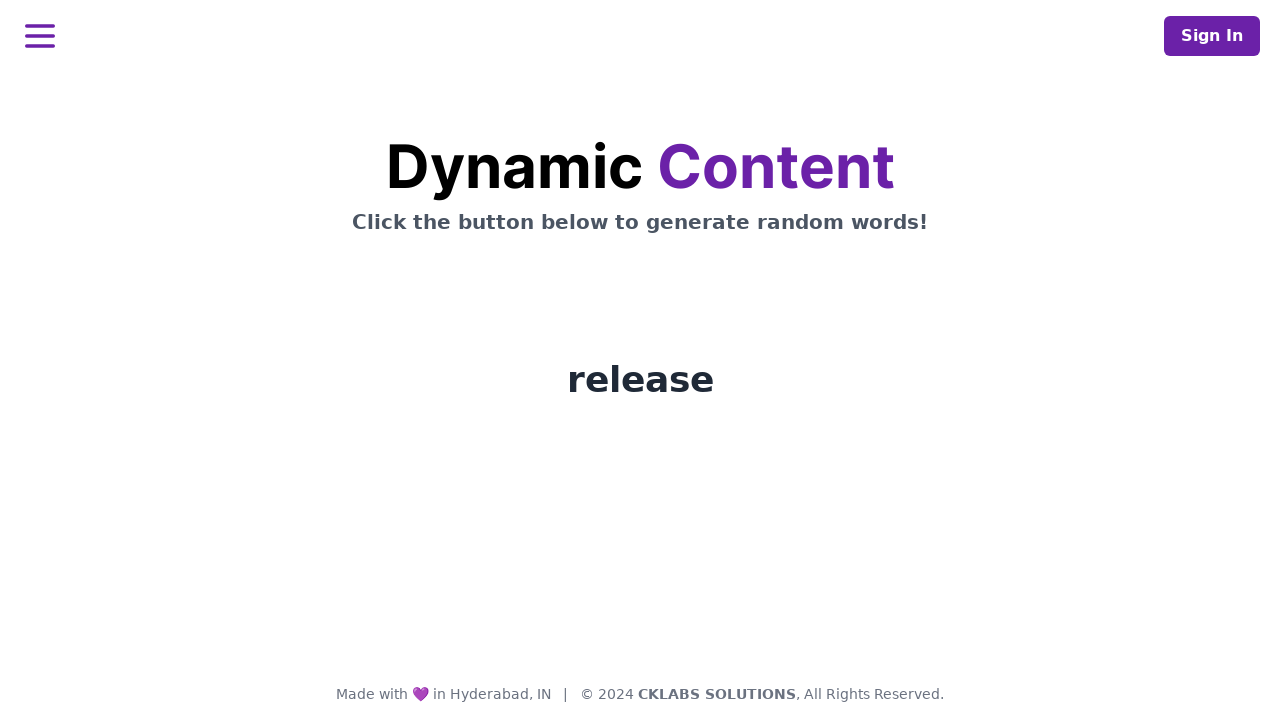

Printed word found: release
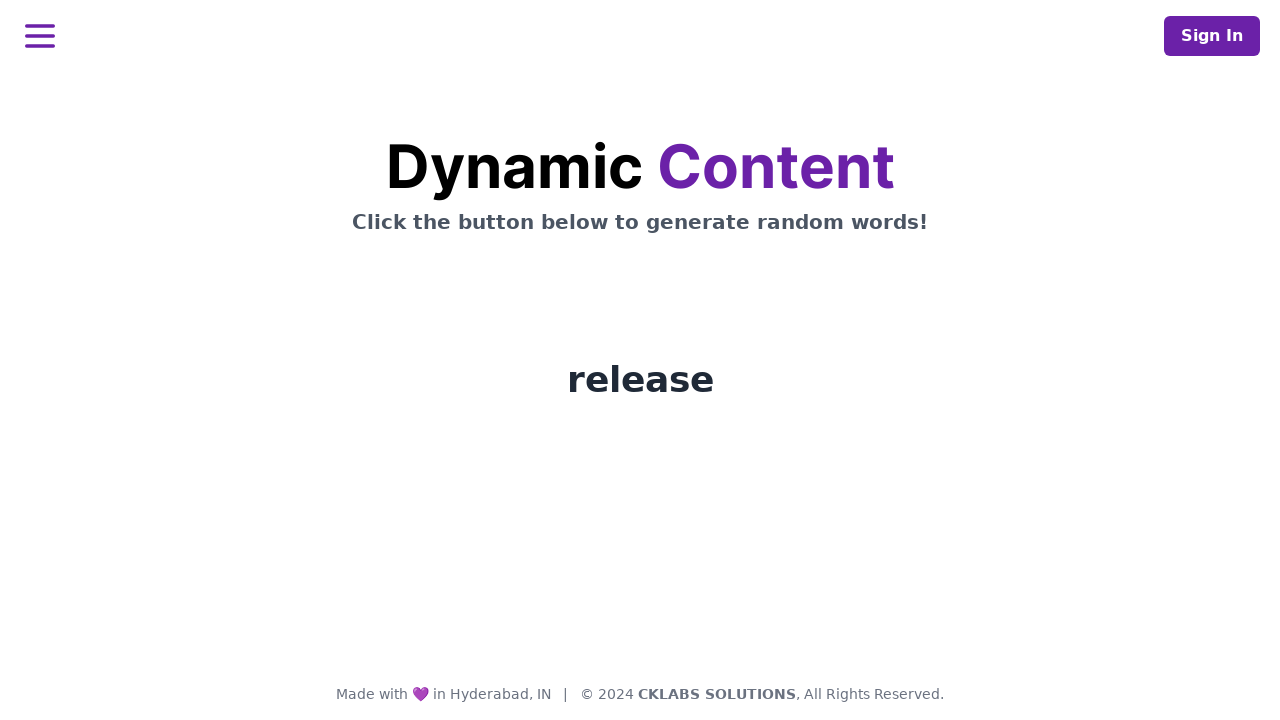

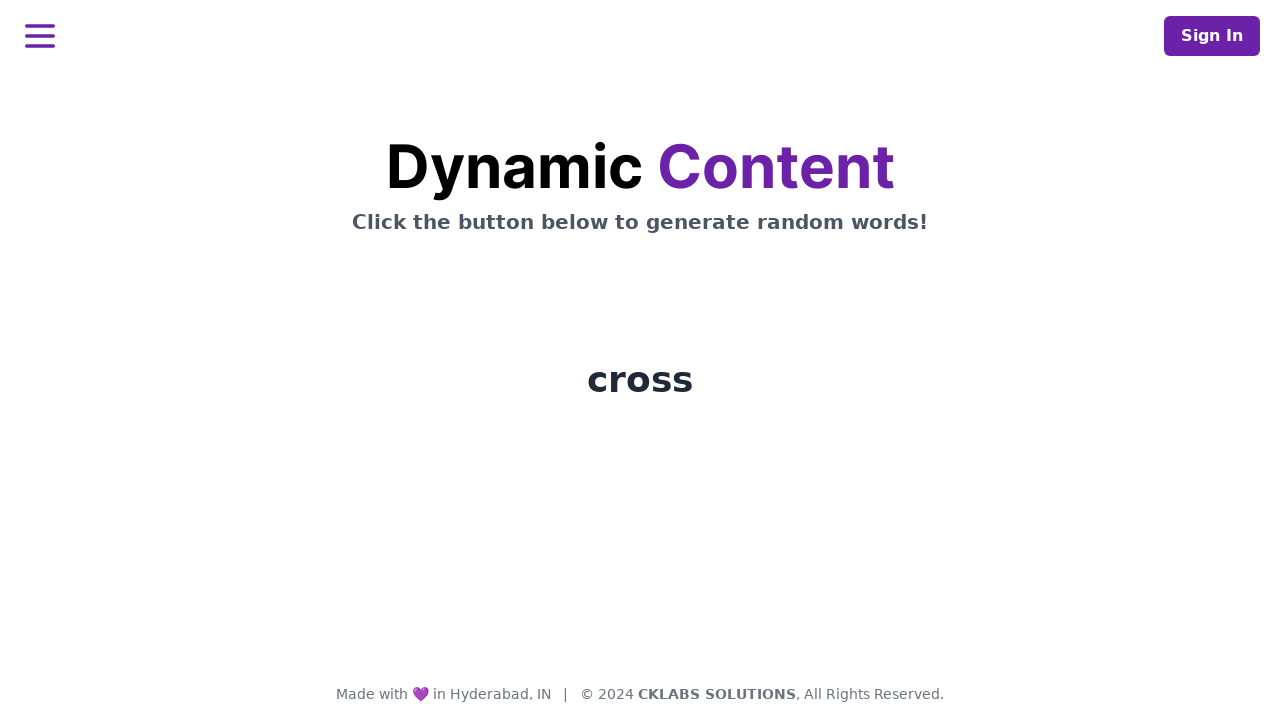